Navigates to OTTplay website and verifies the page loads by getting its title

Starting URL: https://www.ottplay.com

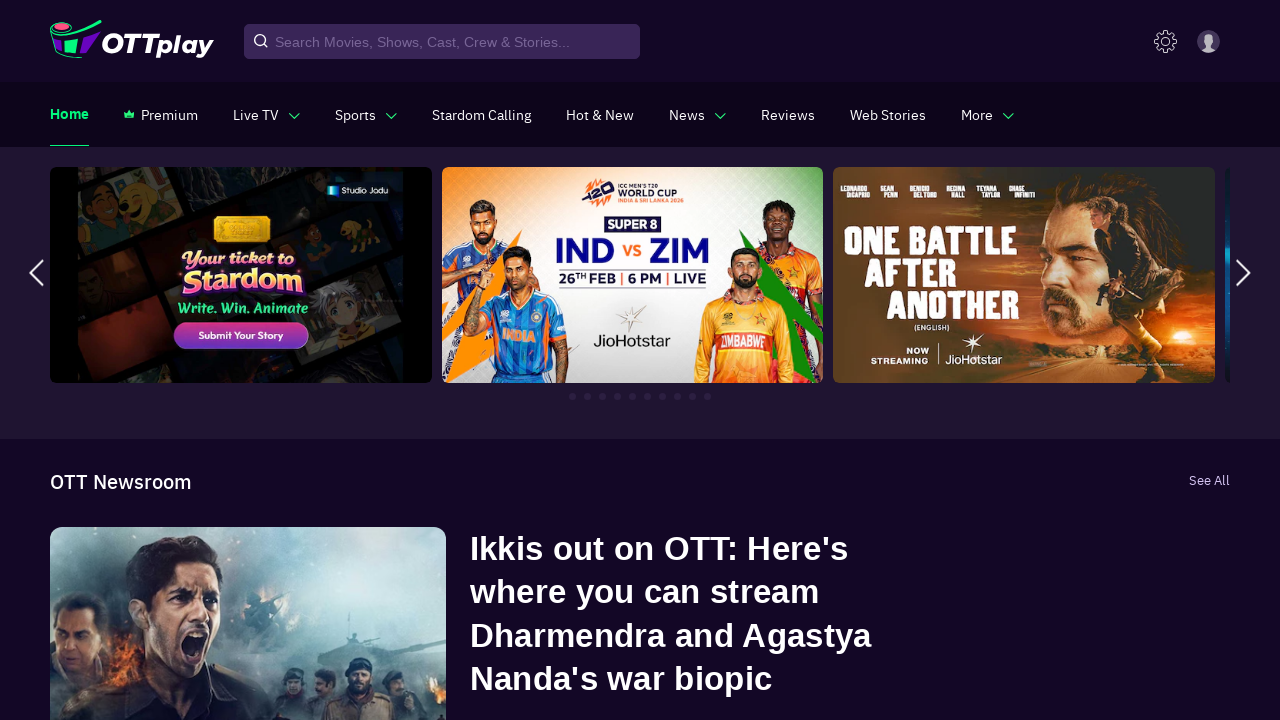

Navigated to OTTplay website
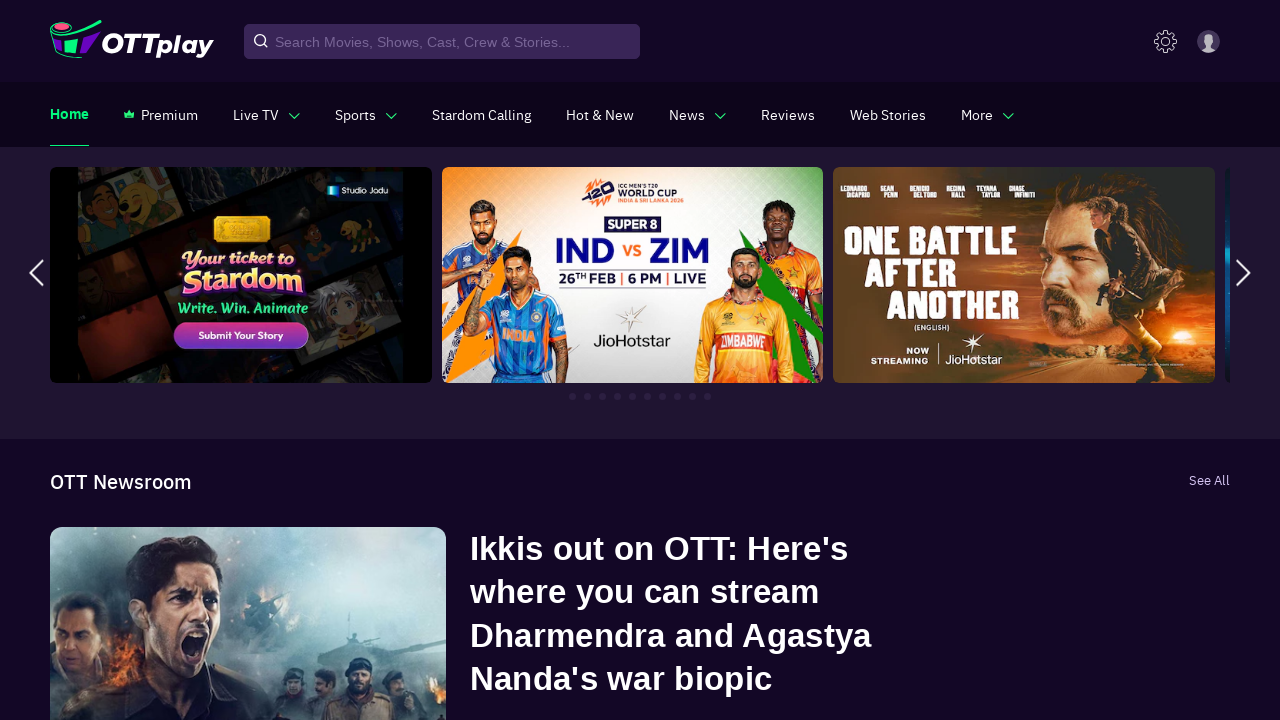

Retrieved page title: OTTplay - Movies, TV Shows, Web Series streaming search, where to watch online
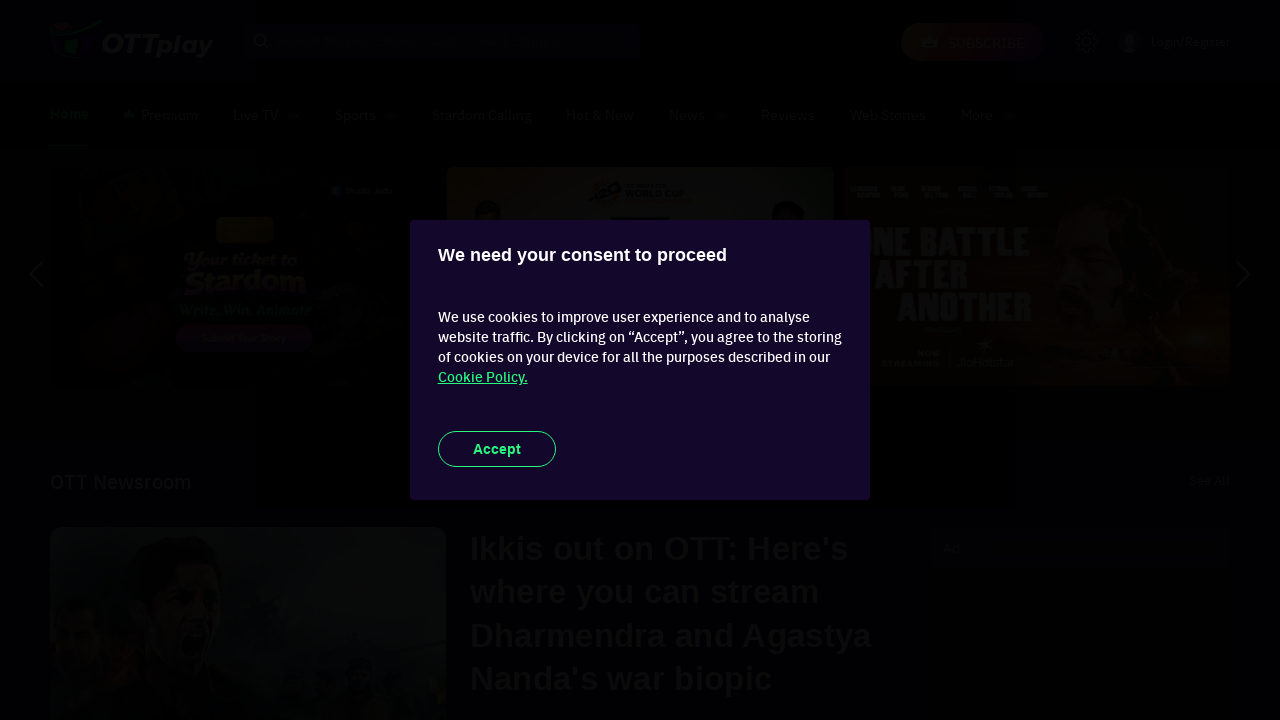

Printed page title to console
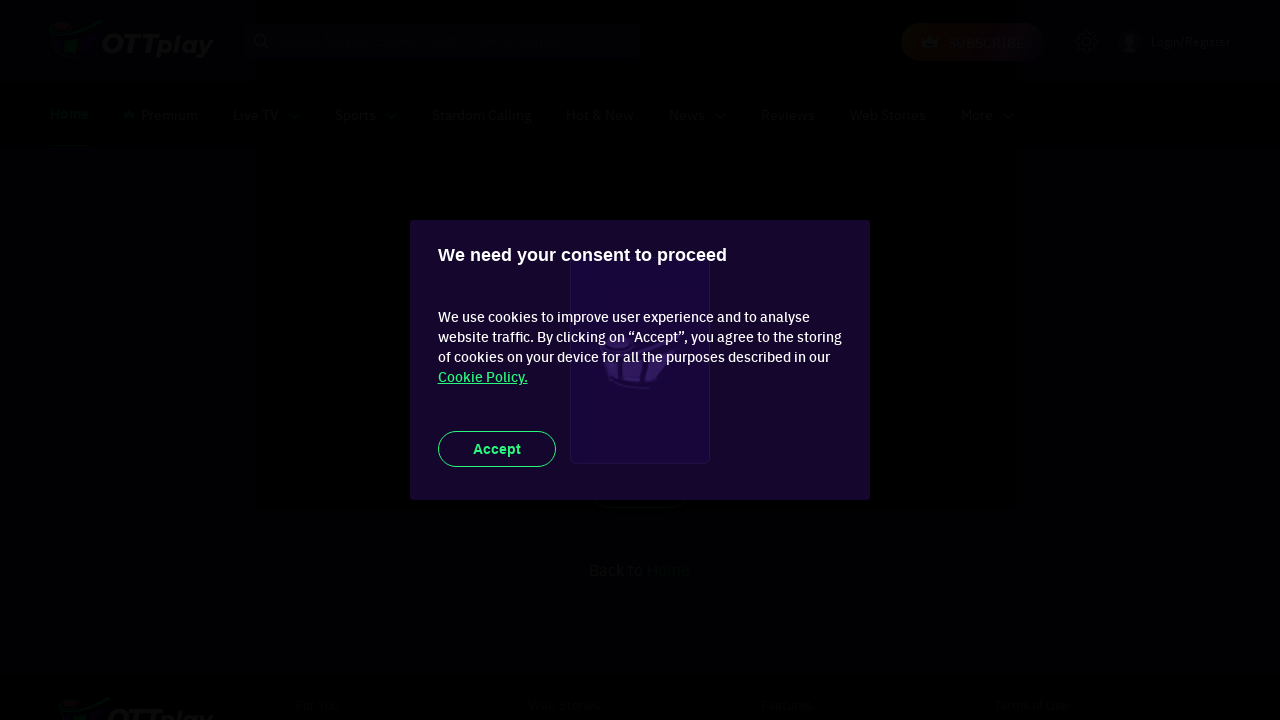

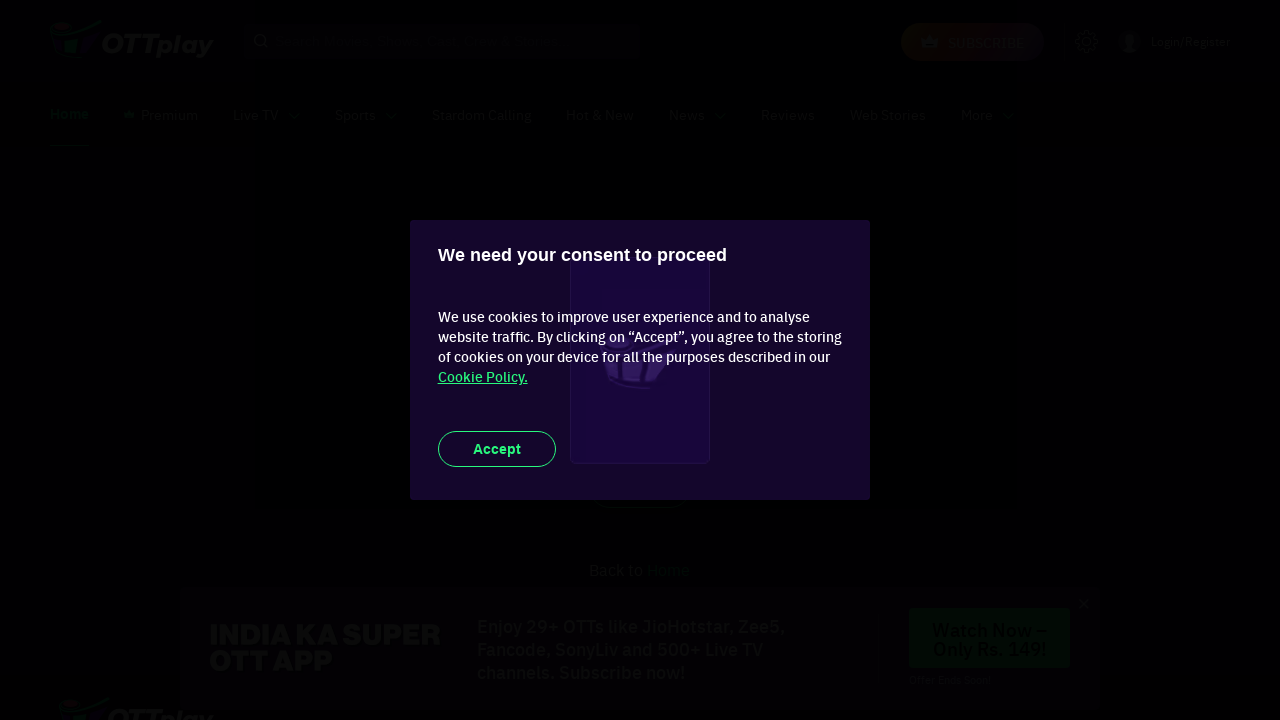